Tests the forgot password functionality by navigating to the reset password page, testing cancel button, and submitting a password reset request

Starting URL: https://opensource-demo.orangehrmlive.com/web/index.php/auth/login

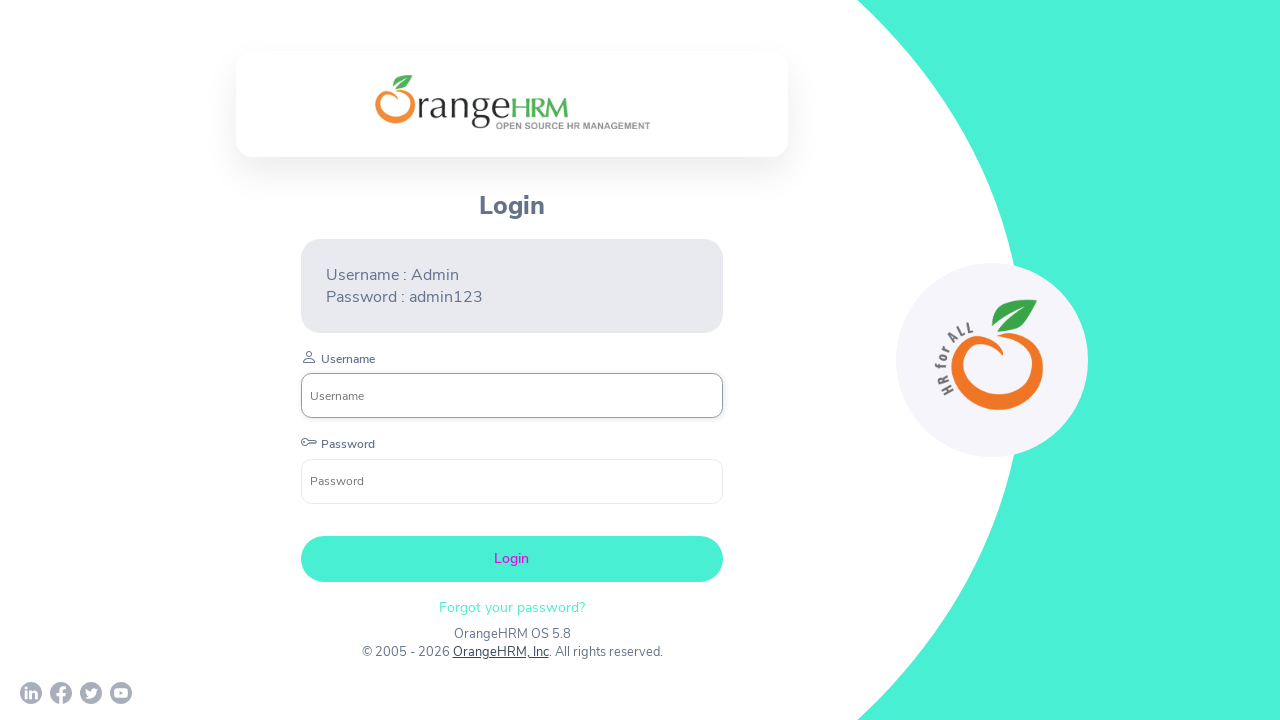

Clicked forgot password link on login page at (512, 607) on xpath=//div[@class='orangehrm-login-forgot']/p
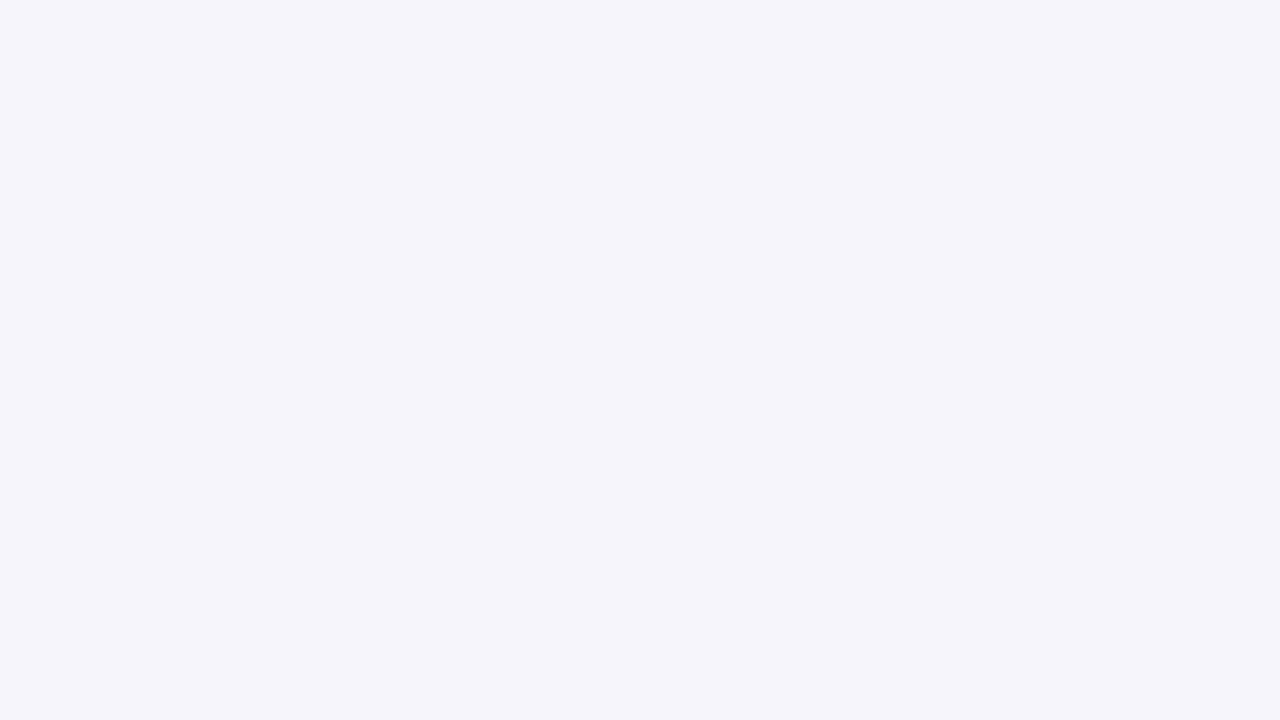

Waited for reset password page to load
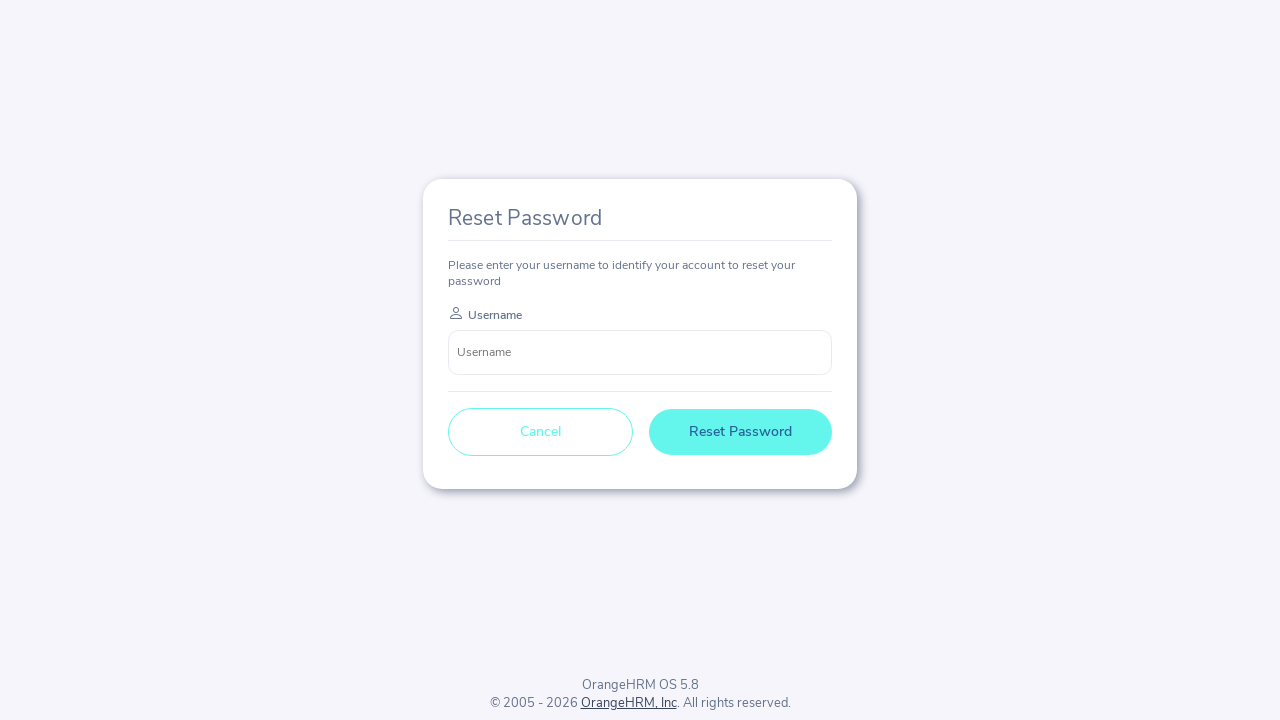

Clicked cancel button on reset password page at (540, 432) on xpath=//button[@type='button'][contains(@class, 'orangehrm-forgot-password-butto
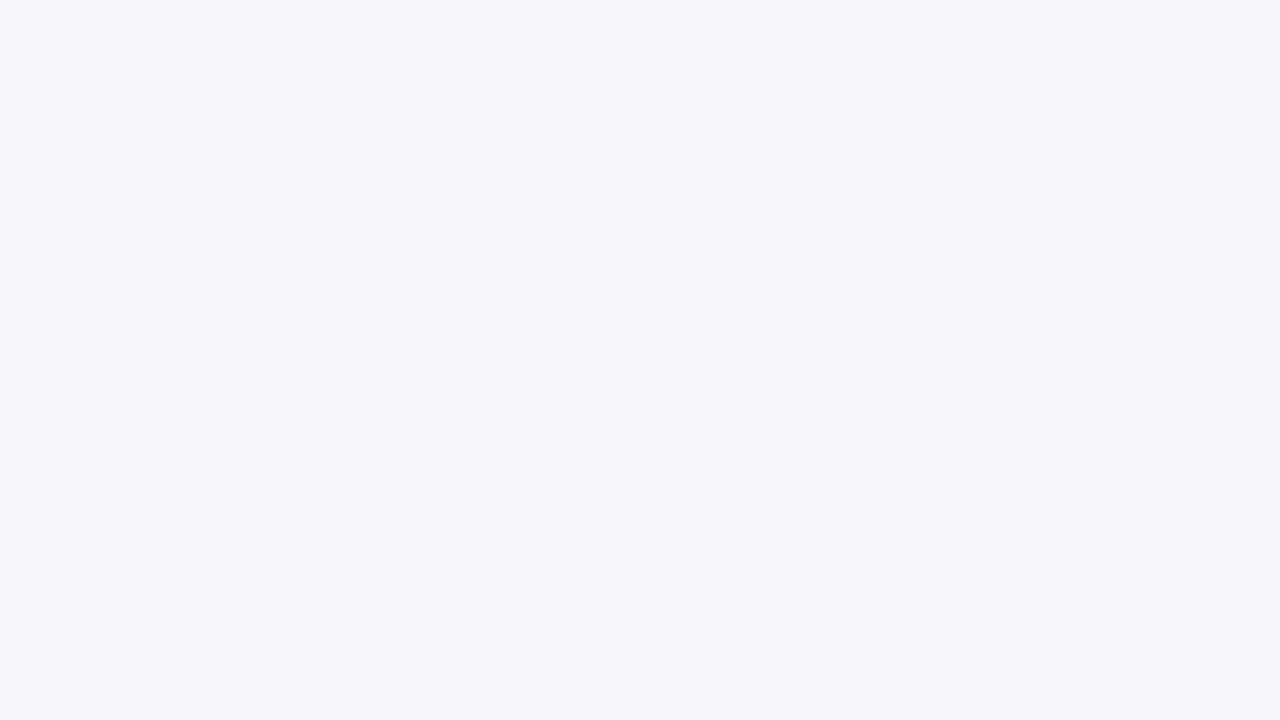

Waited for navigation back to login page
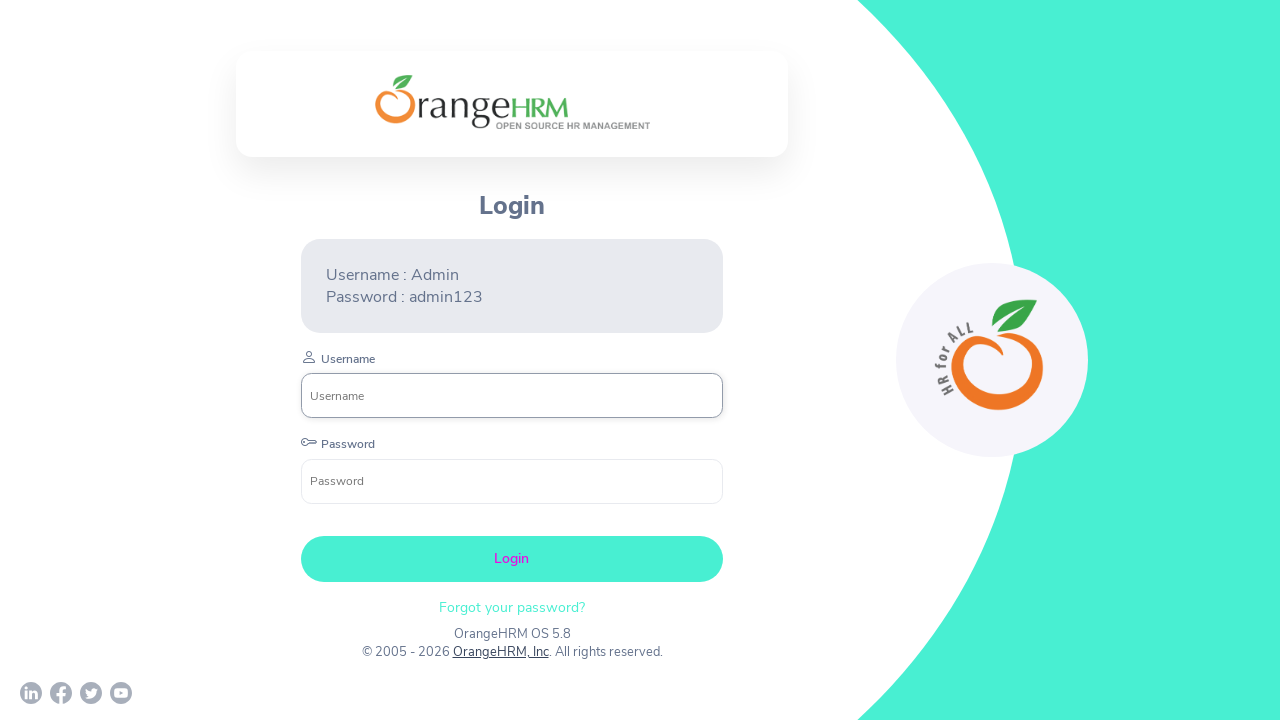

Clicked forgot password link again at (512, 607) on xpath=//div[@class='orangehrm-login-forgot']/p
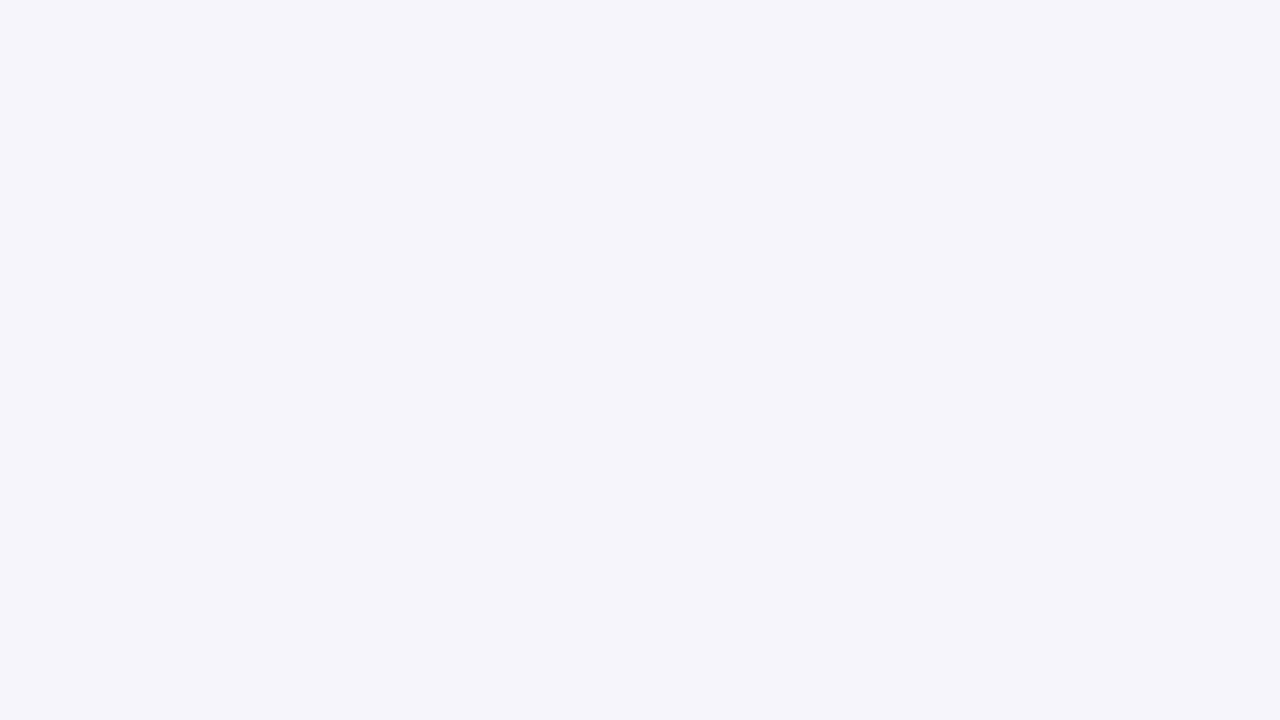

Waited for reset password page to load again
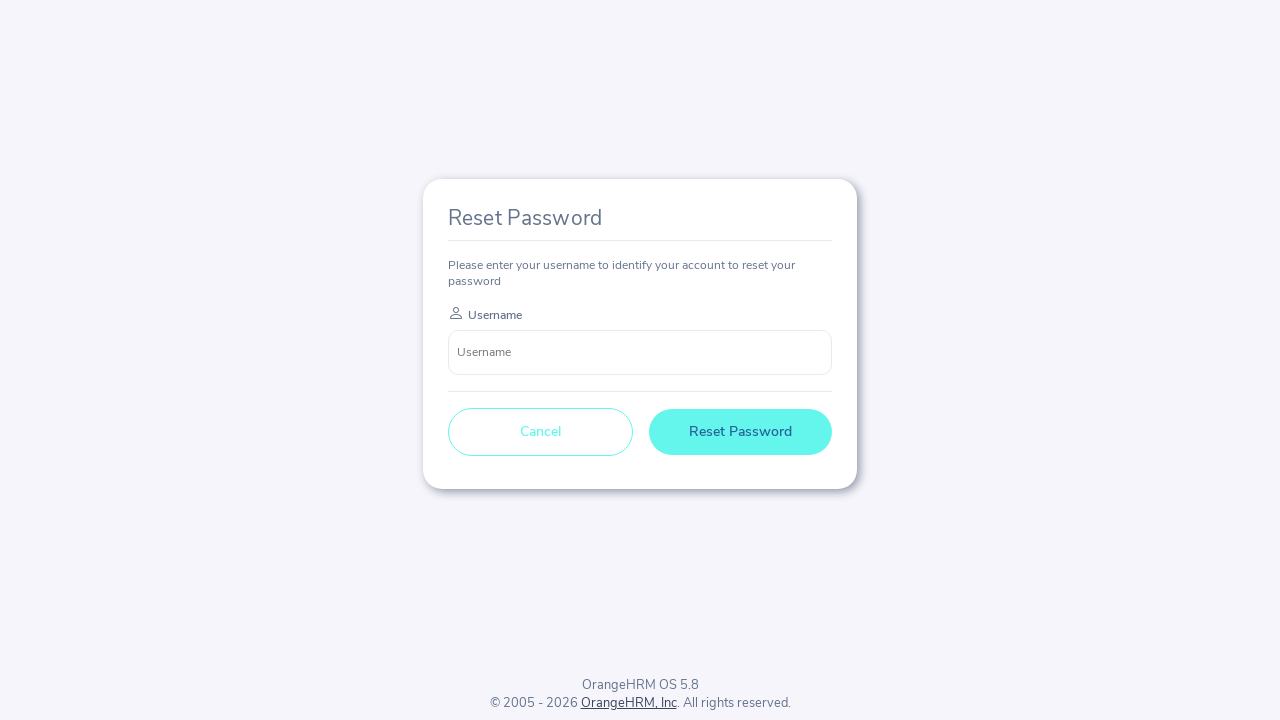

Filled username field with 'Mr_Random' on input[name='username']
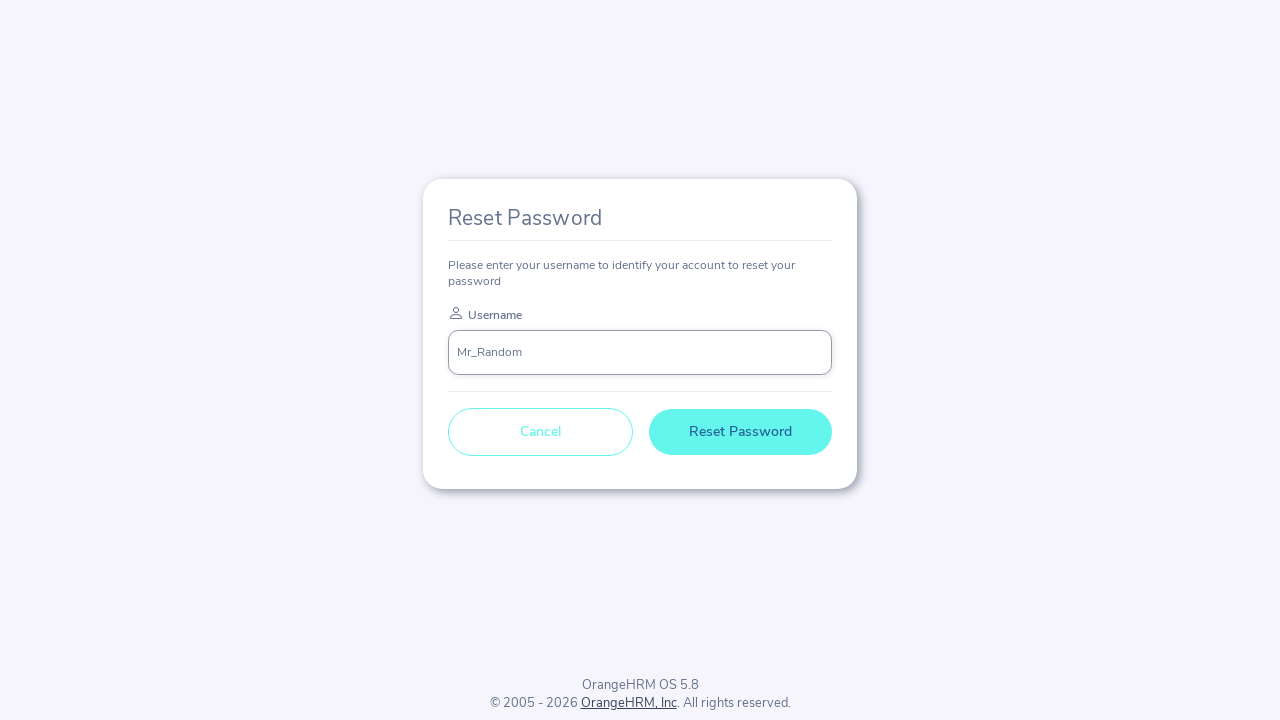

Clicked reset password button to submit password reset request at (740, 432) on xpath=//button[@type='submit'][contains(@class, 'orangehrm-forgot-password-butto
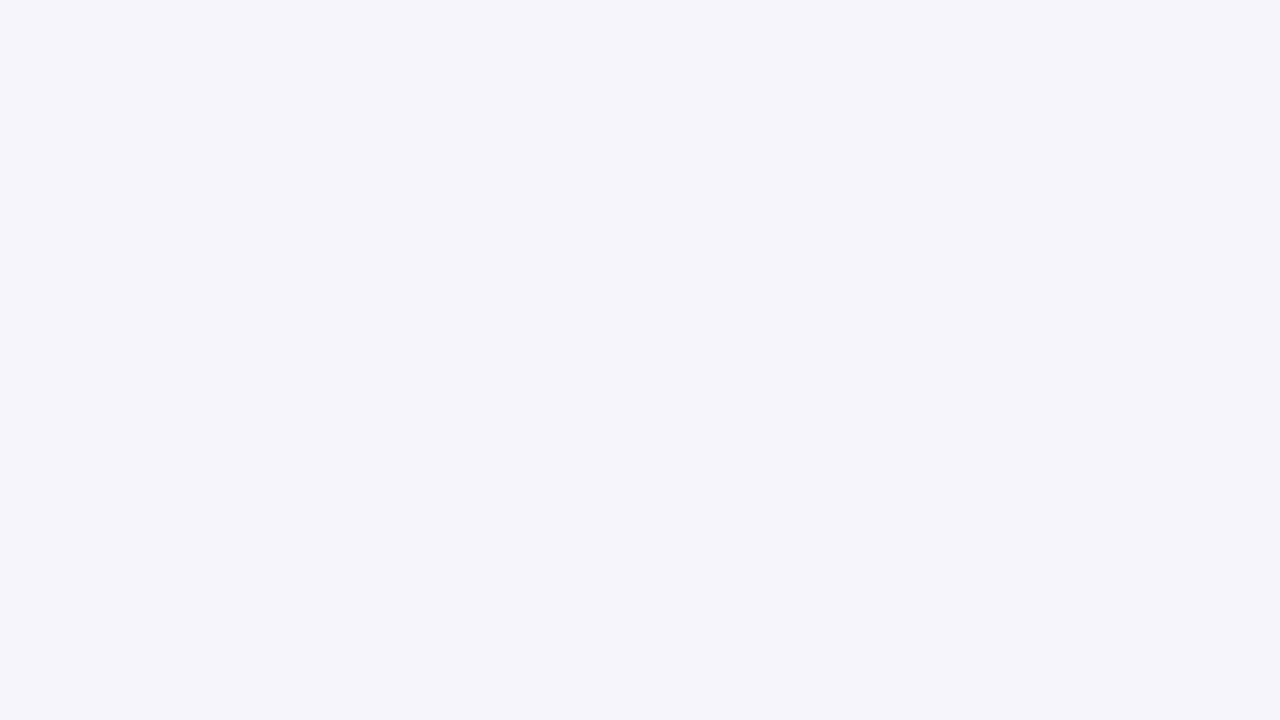

Waited for password reset confirmation message
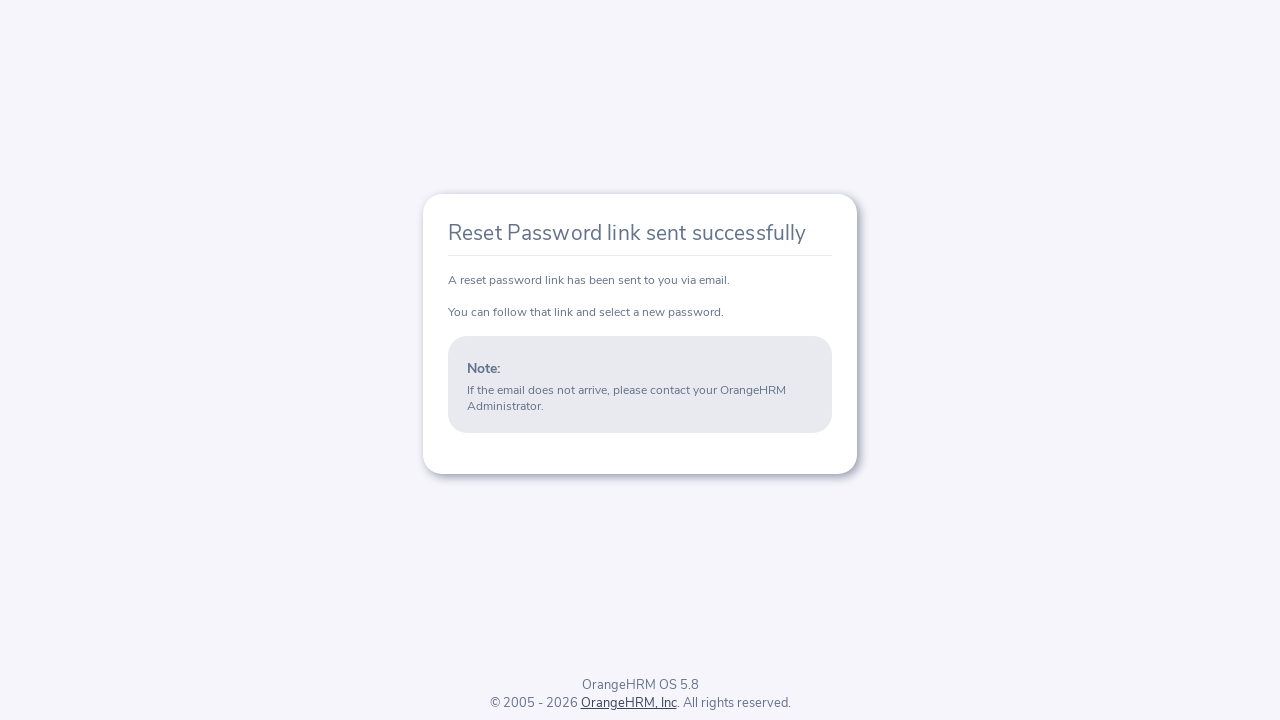

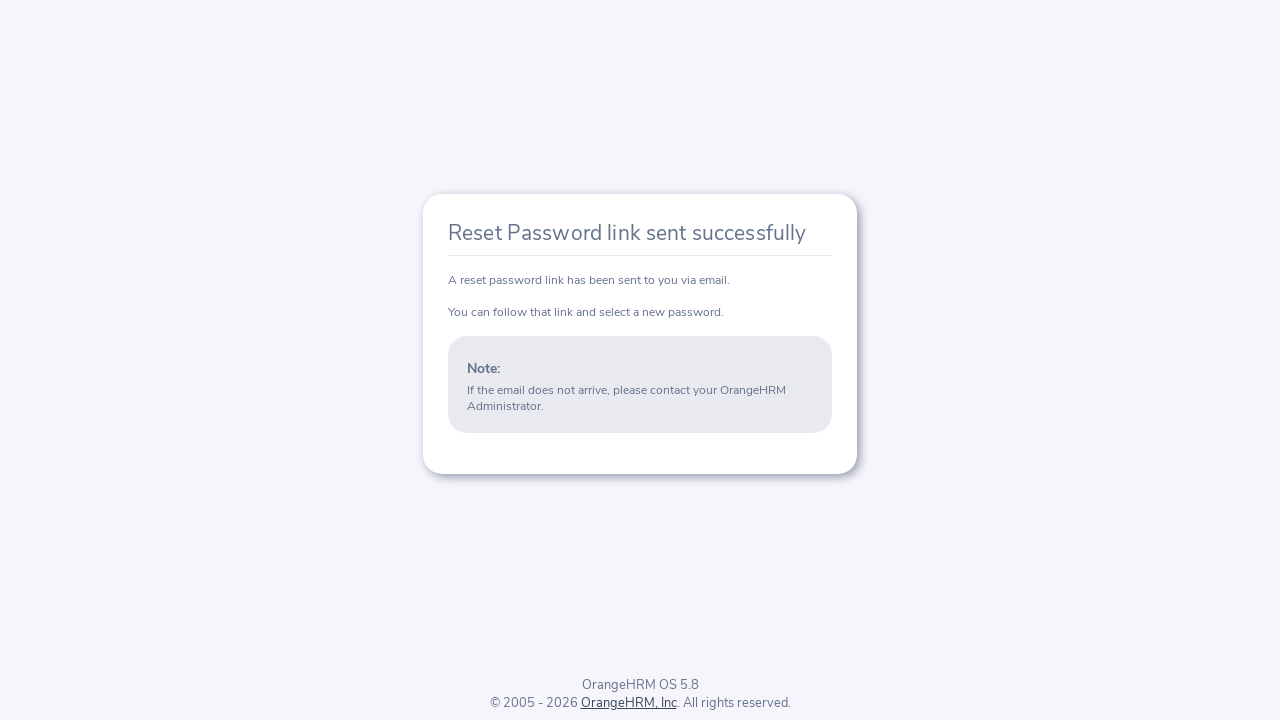